Searches a table for a cell containing "15" and enters True or False based on whether it's found

Starting URL: https://obstaclecourse.tricentis.com/Obstacles/41036

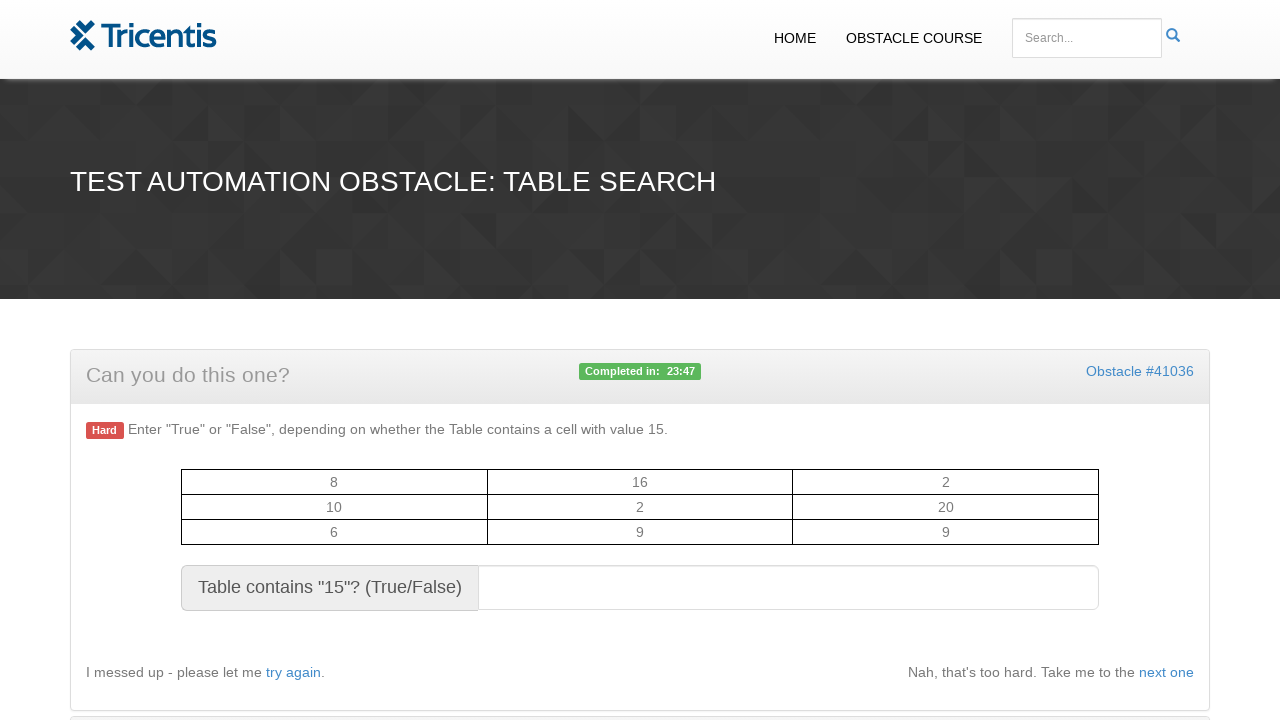

Navigated to obstacle course page
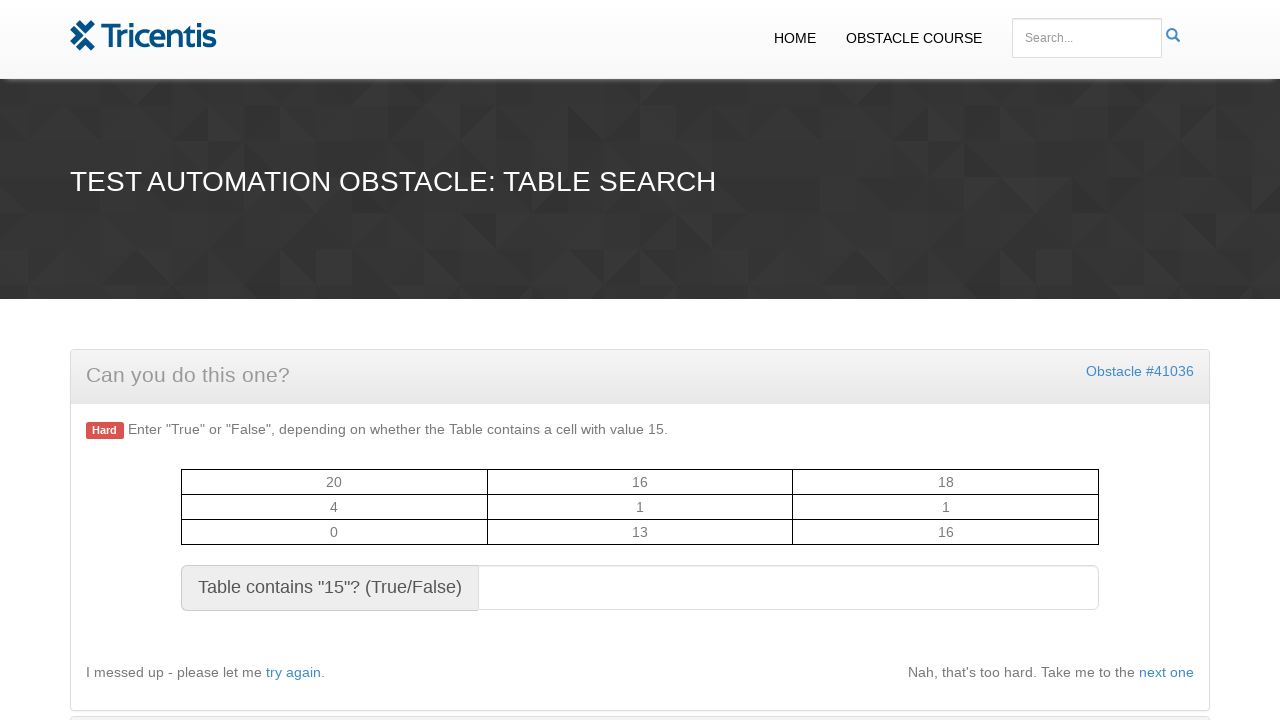

Located all cells in the table
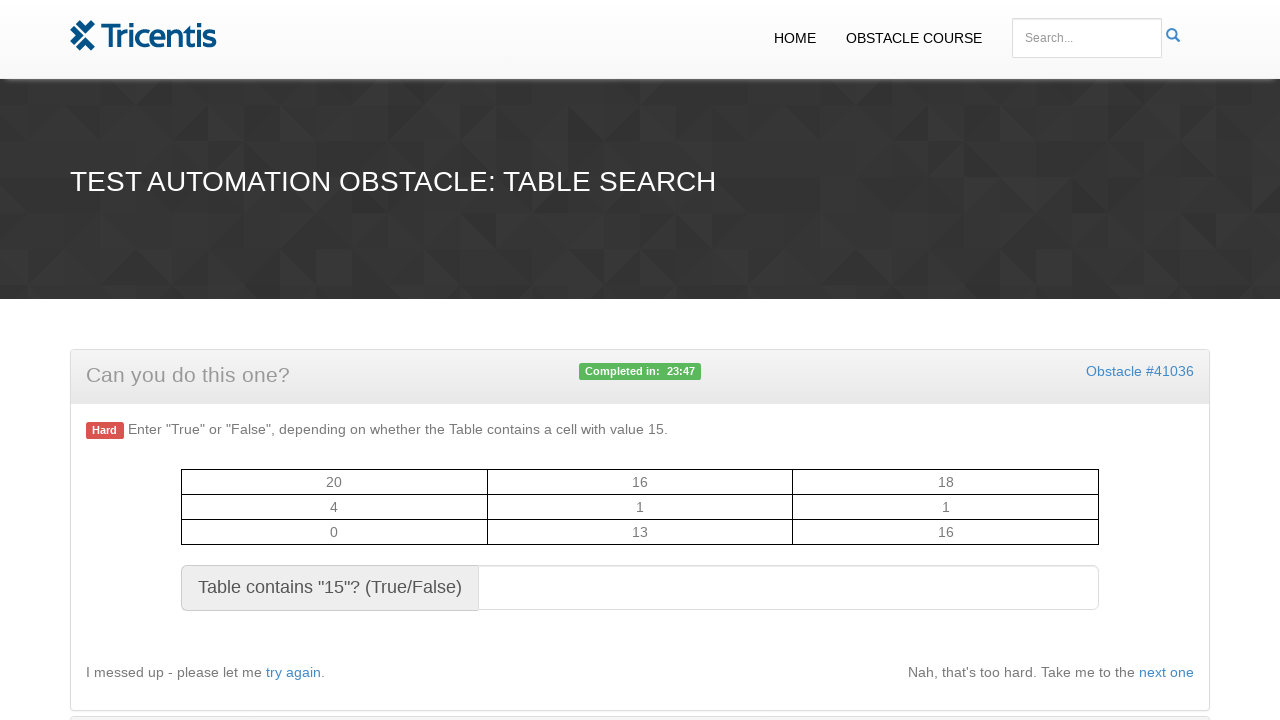

Searched table for cell containing '15' - Found: False
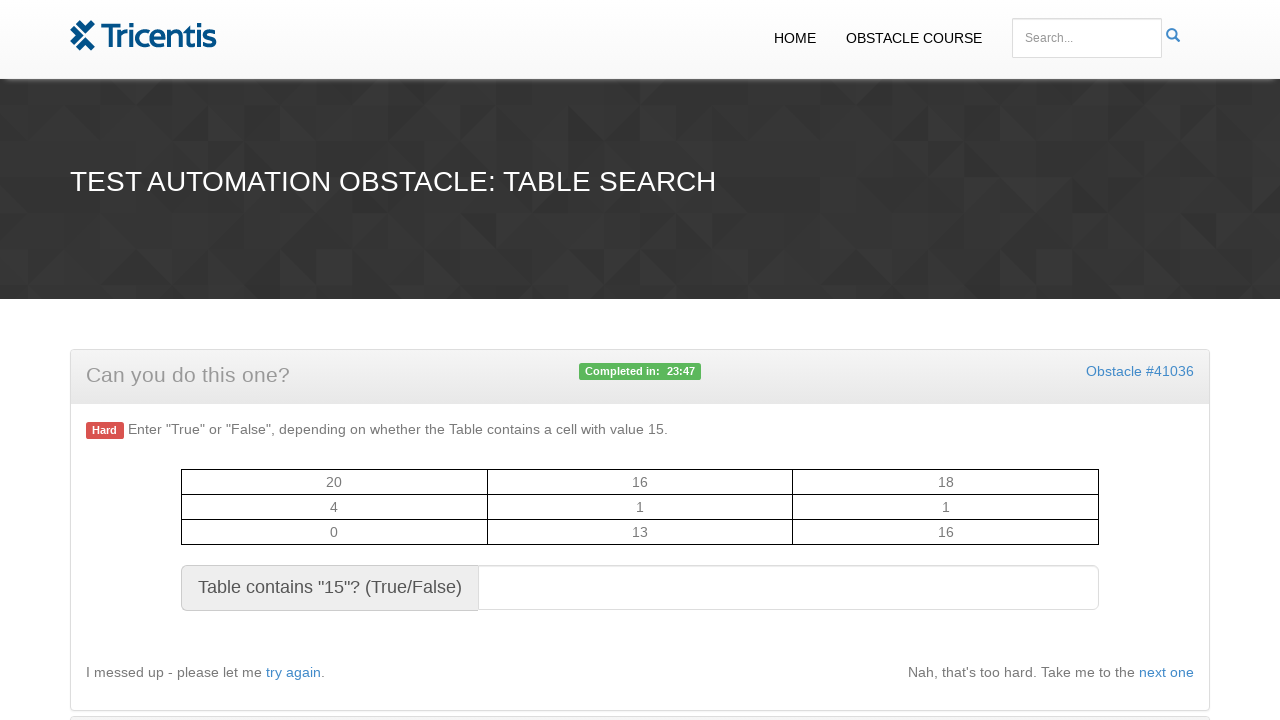

Filled result field with 'False' on #resulttext
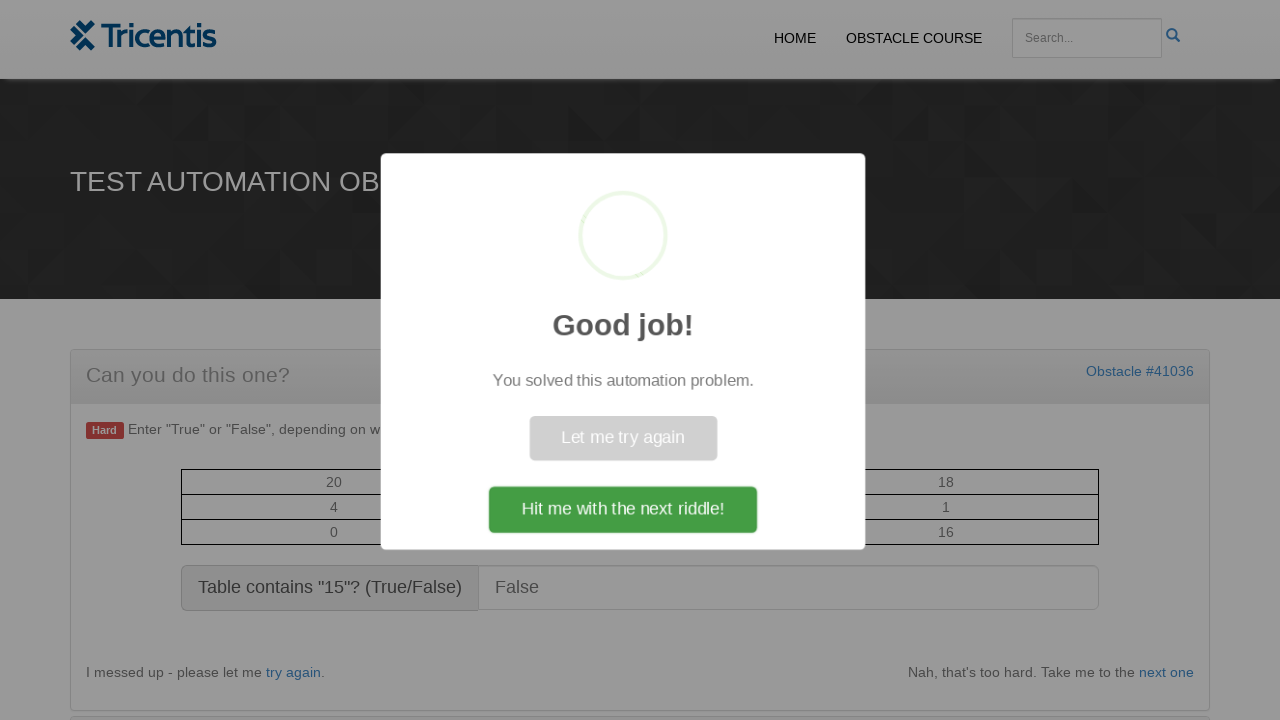

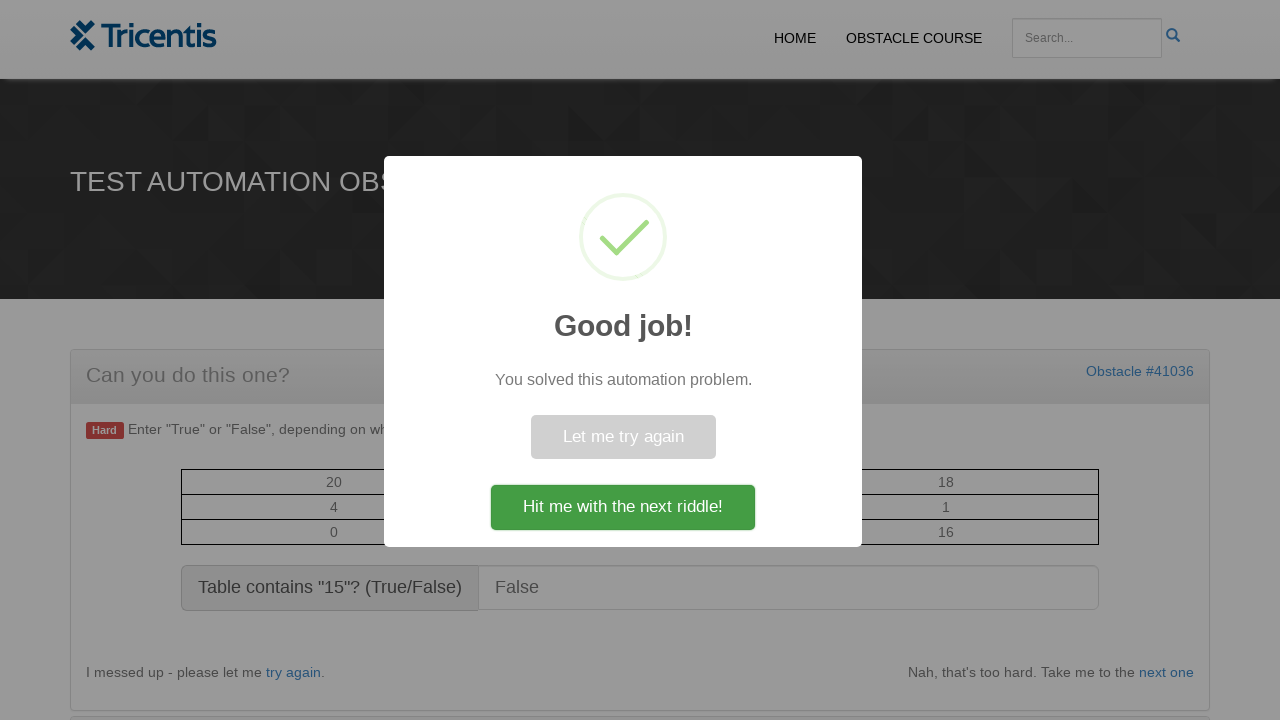